Tests that the toggle-all checkbox updates state when individual items are completed or cleared

Starting URL: https://demo.playwright.dev/todomvc

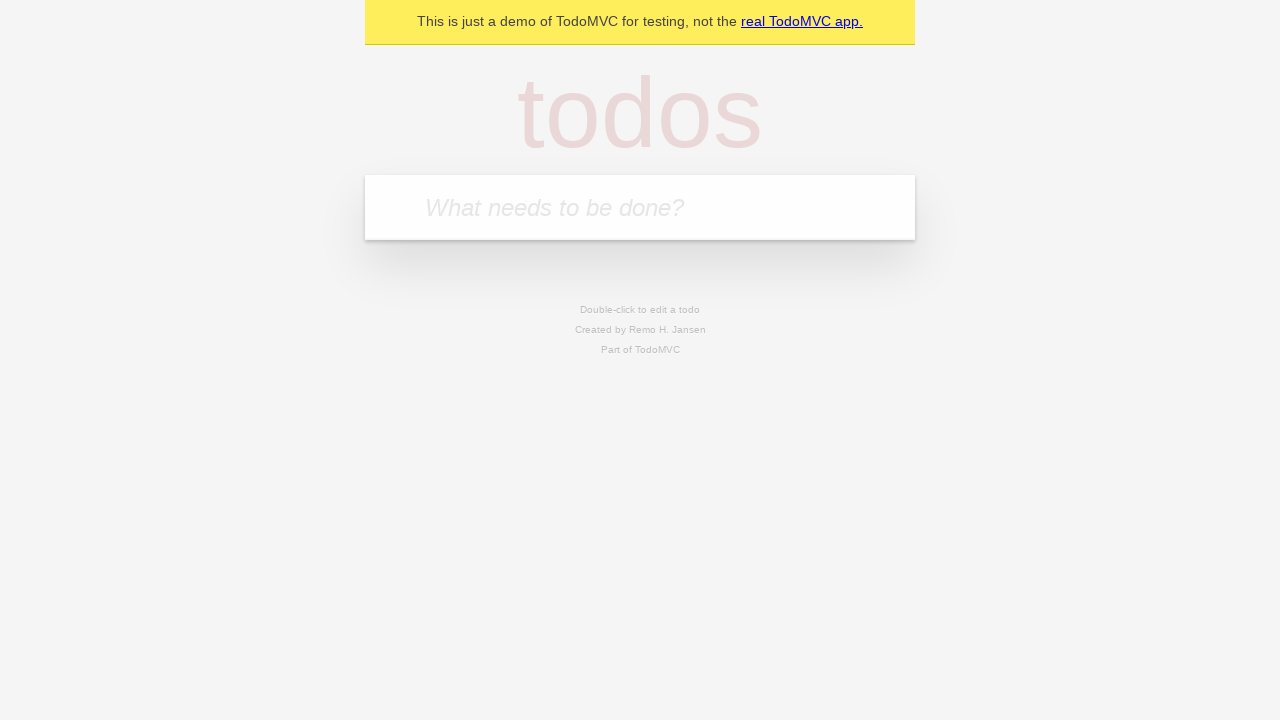

Filled new todo input with 'buy some cheese' on .new-todo
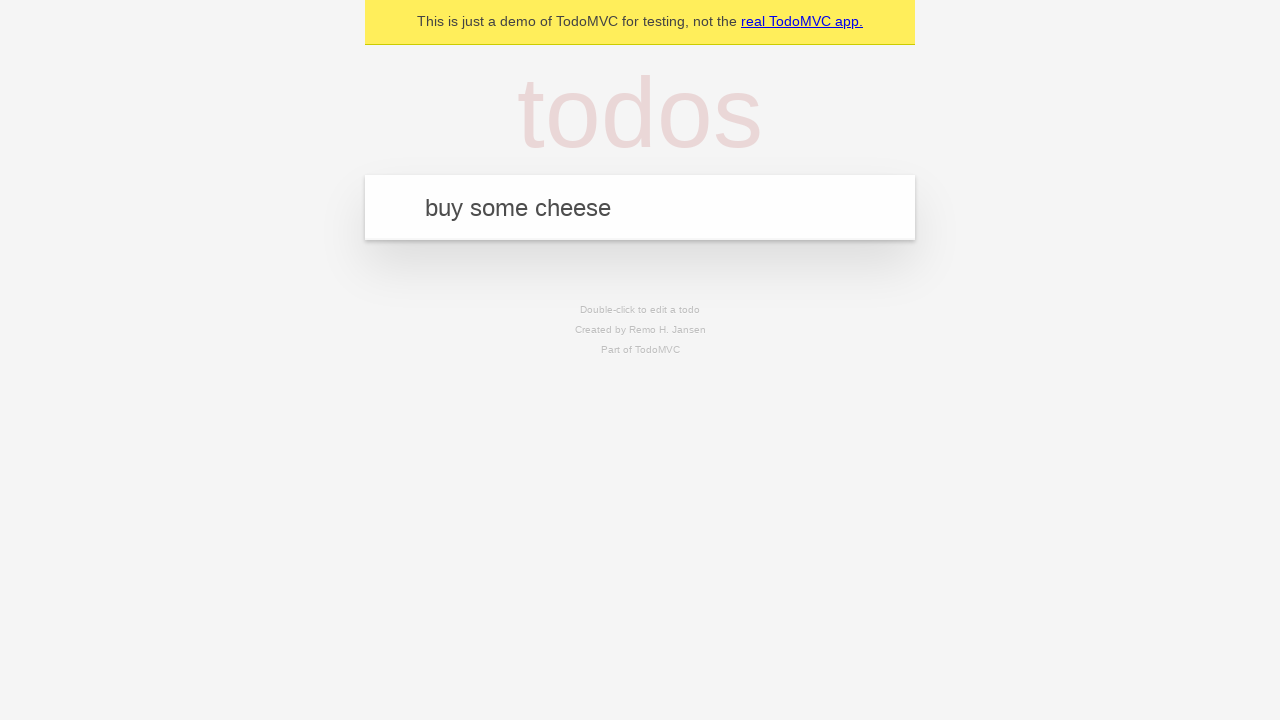

Pressed Enter to create first todo on .new-todo
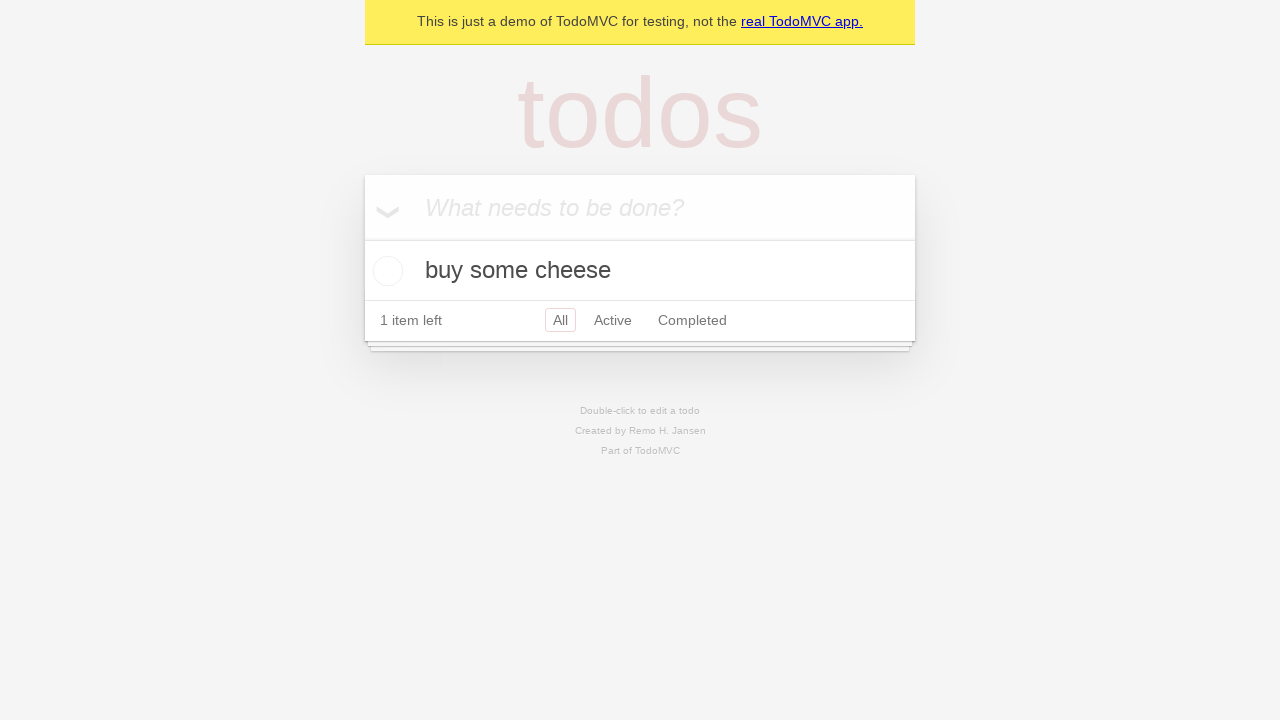

Filled new todo input with 'feed the cat' on .new-todo
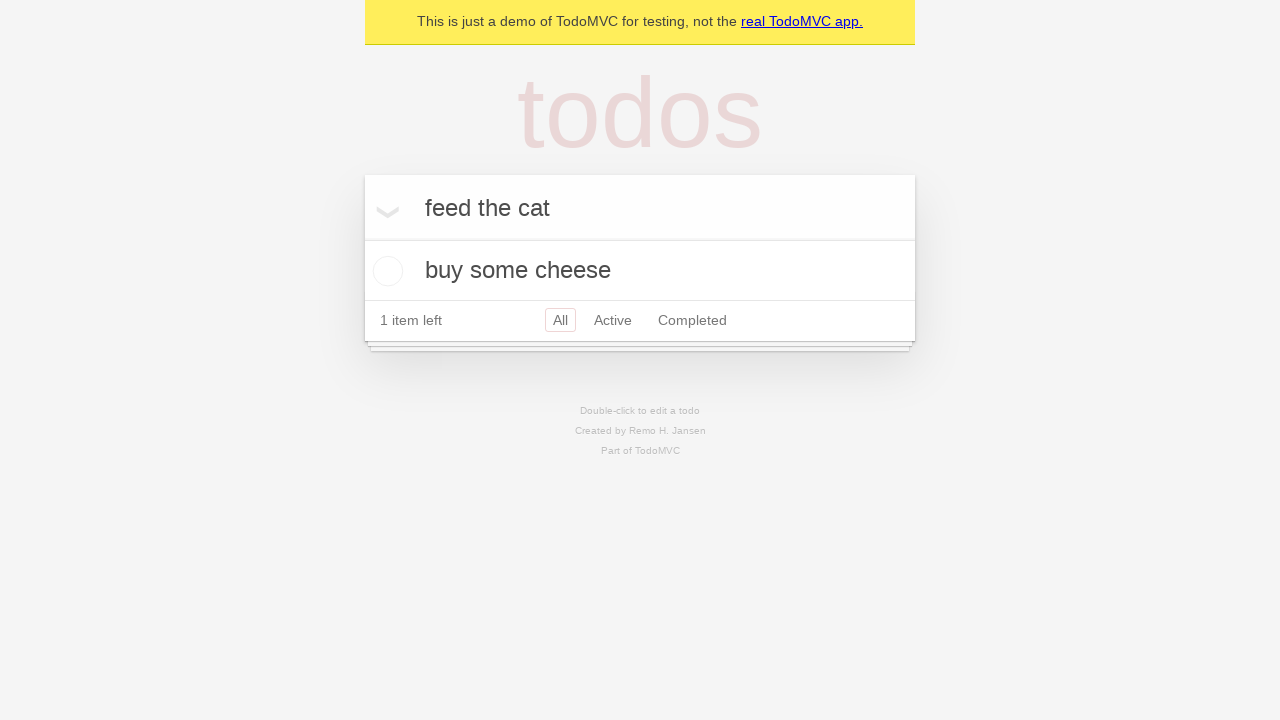

Pressed Enter to create second todo on .new-todo
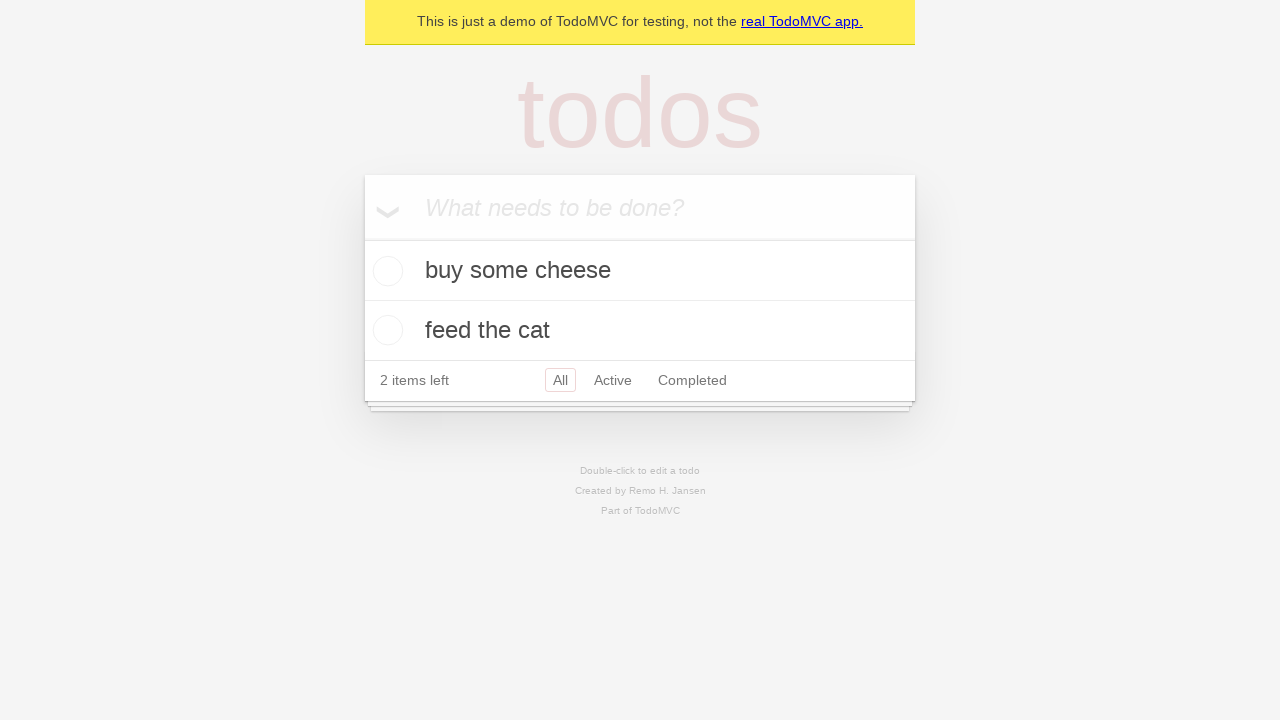

Filled new todo input with 'book a doctors appointment' on .new-todo
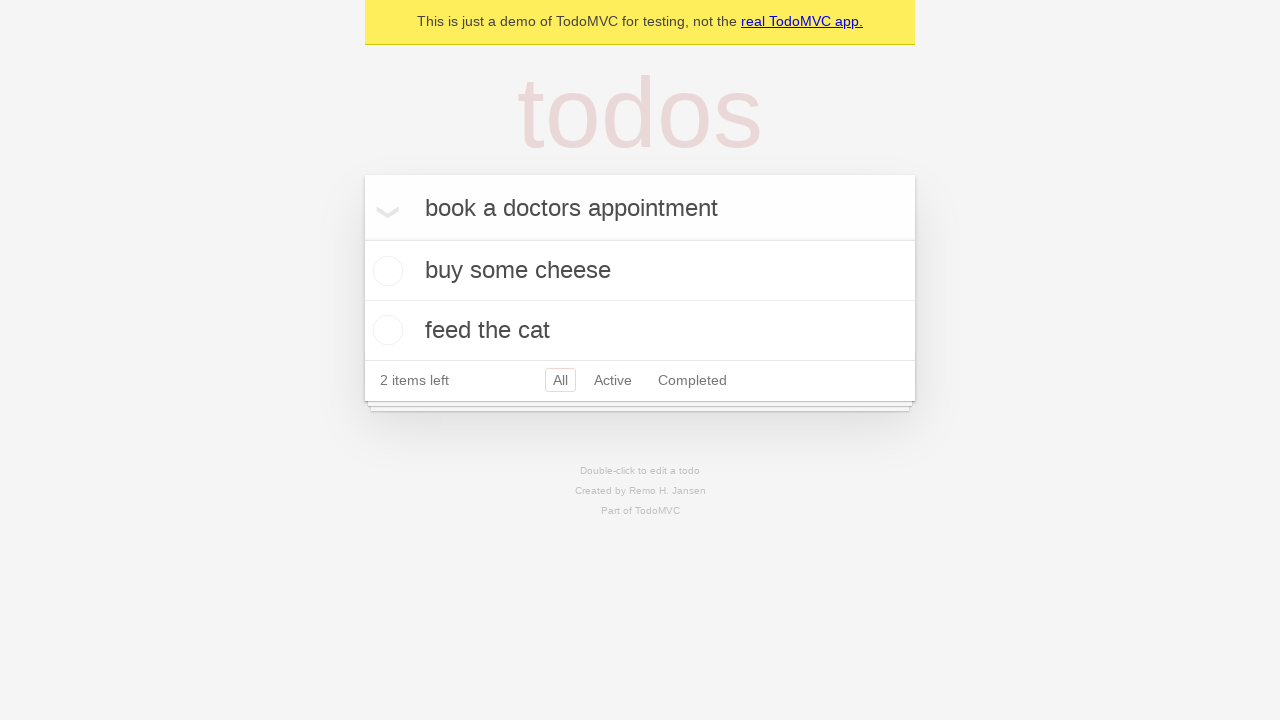

Pressed Enter to create third todo on .new-todo
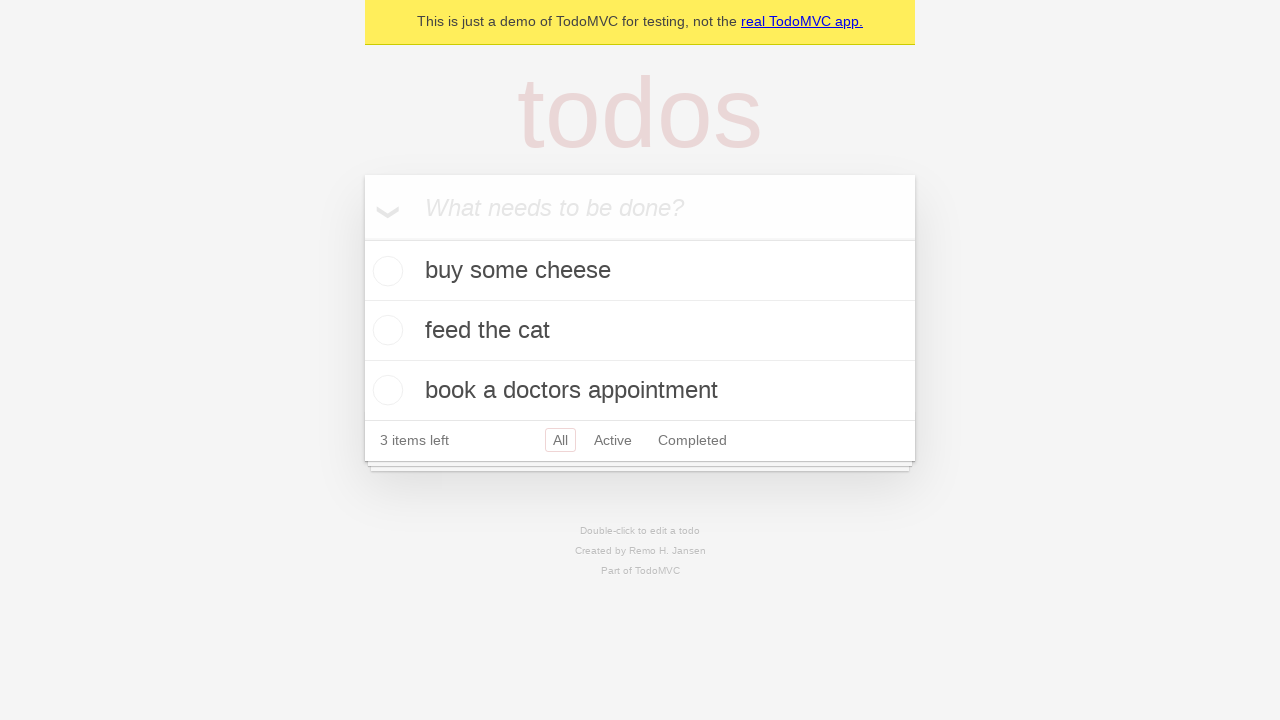

Waited for all 3 todo items to load
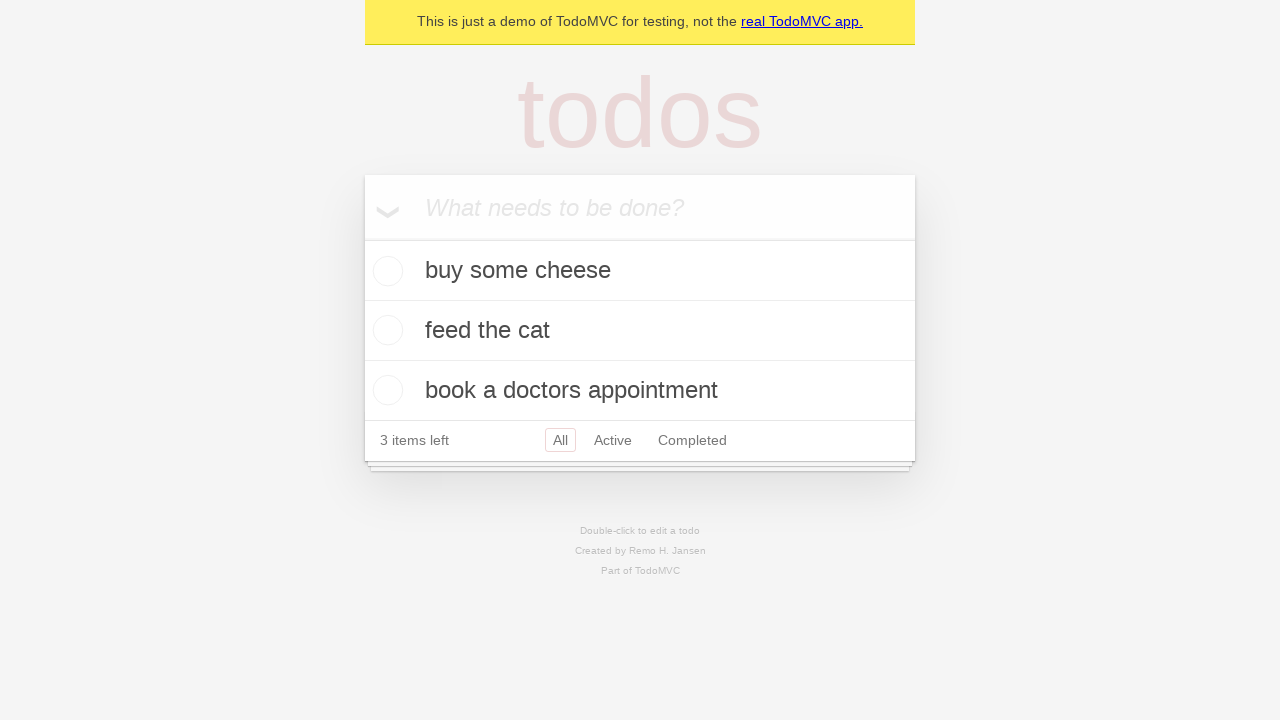

Clicked toggle-all checkbox to mark all todos as completed at (362, 238) on .toggle-all
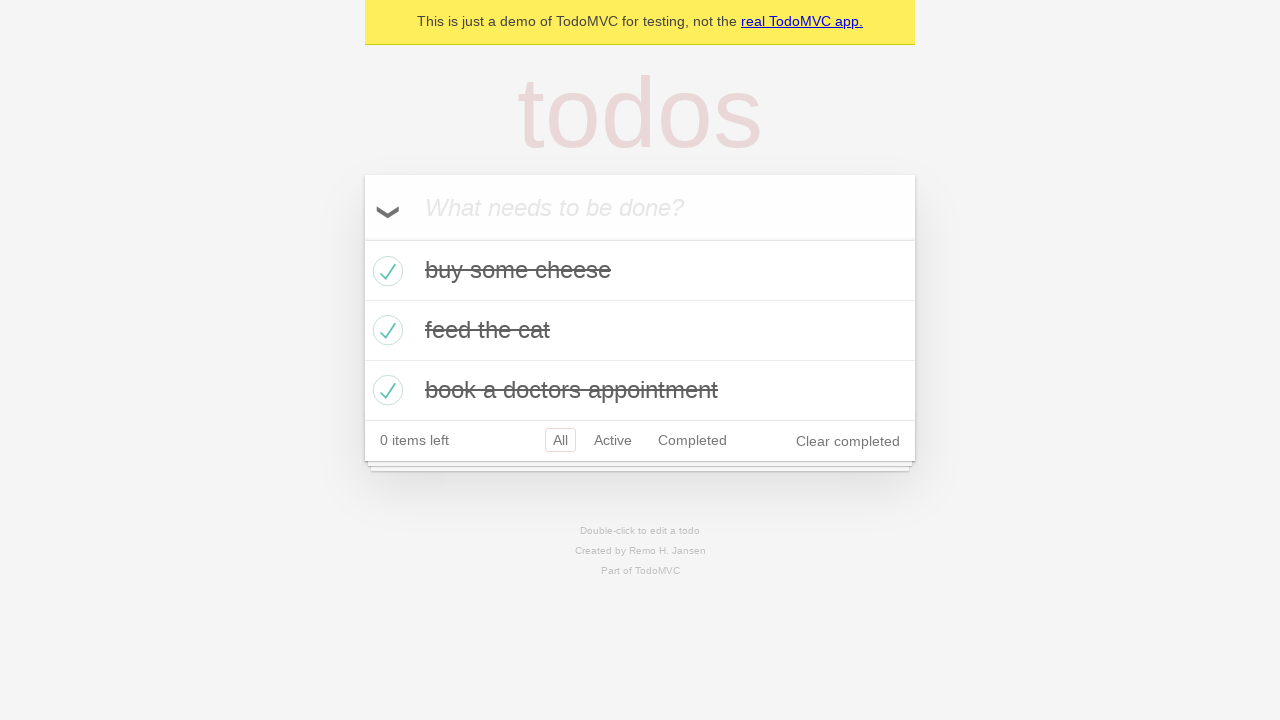

Selected first todo item
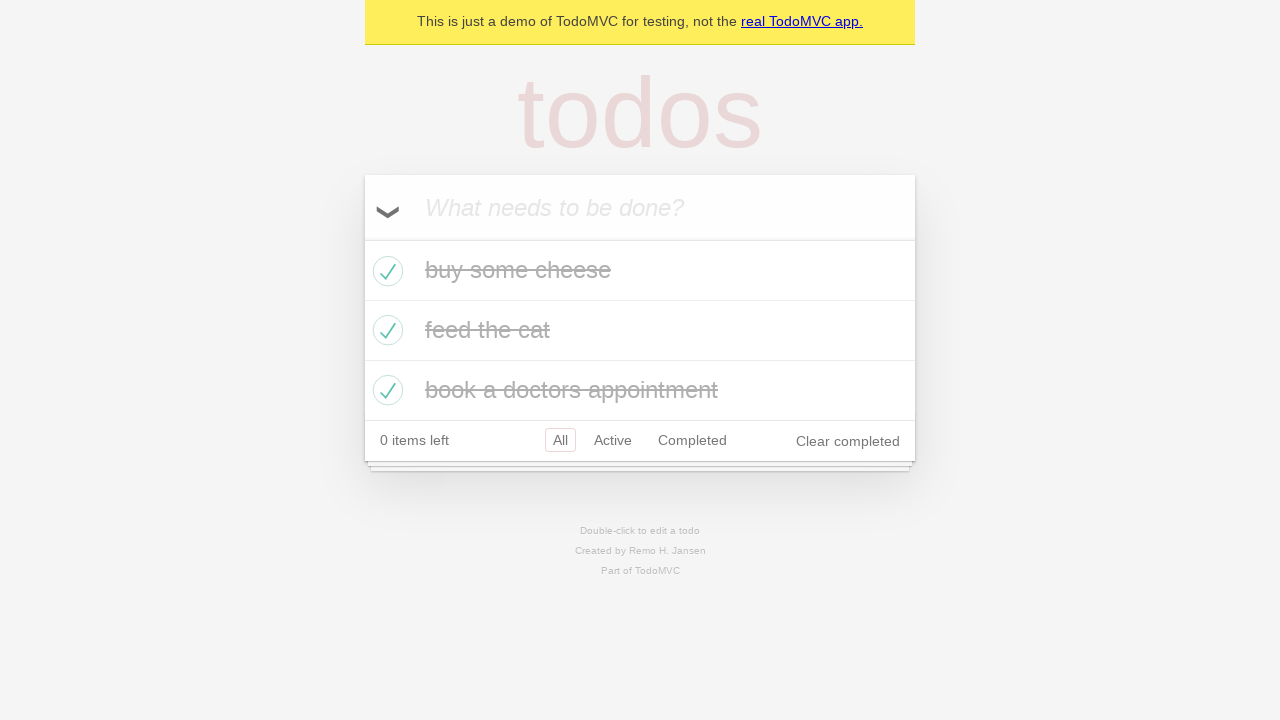

Unchecked first todo to mark it as incomplete at (385, 271) on .todo-list li >> nth=0 >> .toggle
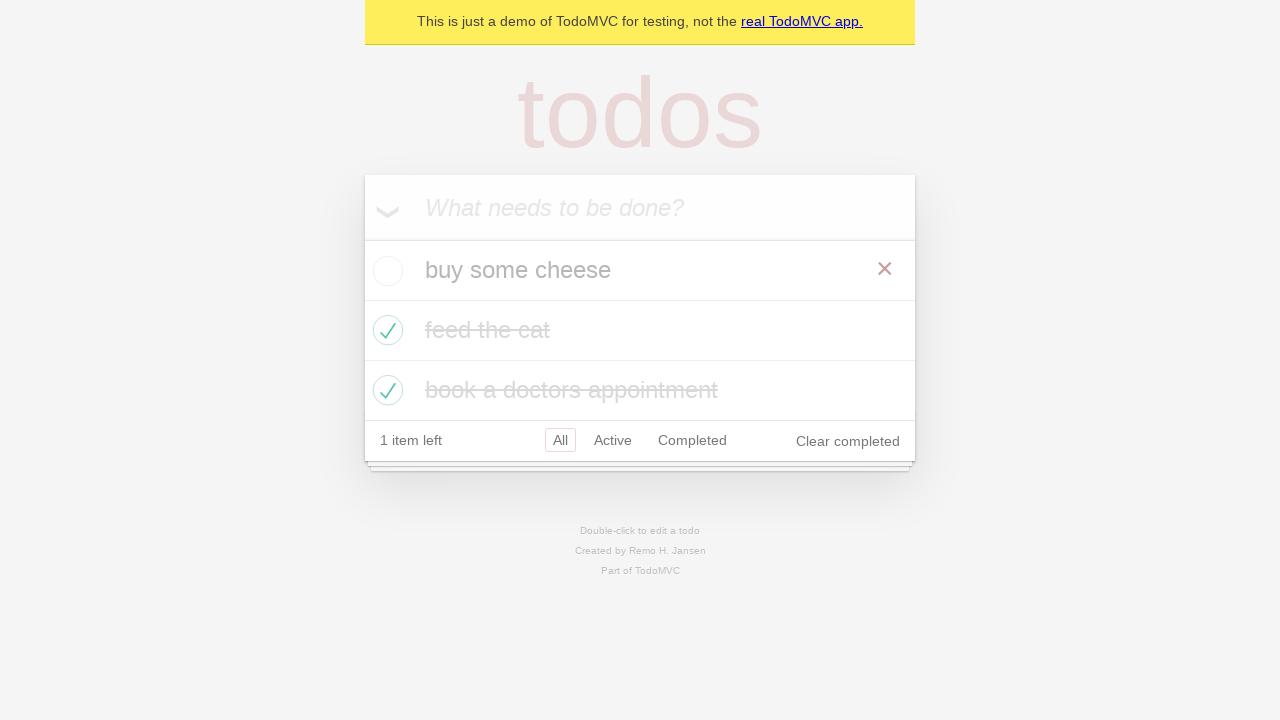

Checked first todo again to mark it as completed at (385, 271) on .todo-list li >> nth=0 >> .toggle
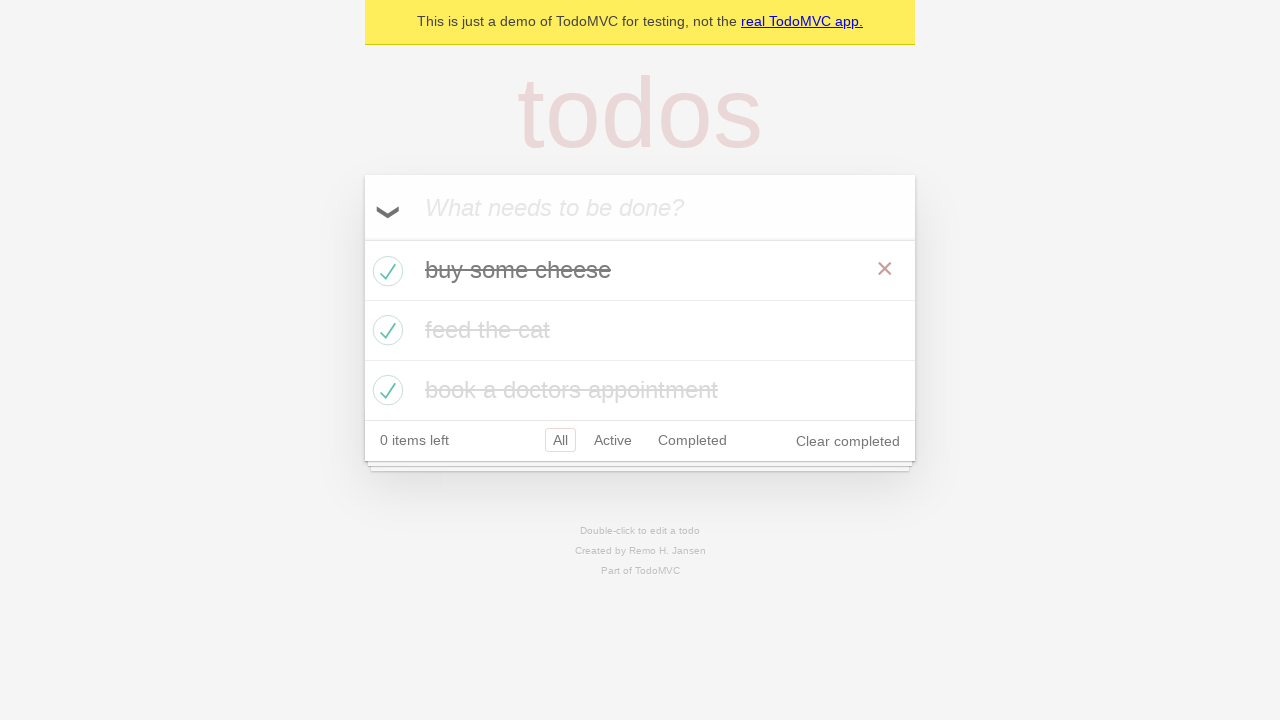

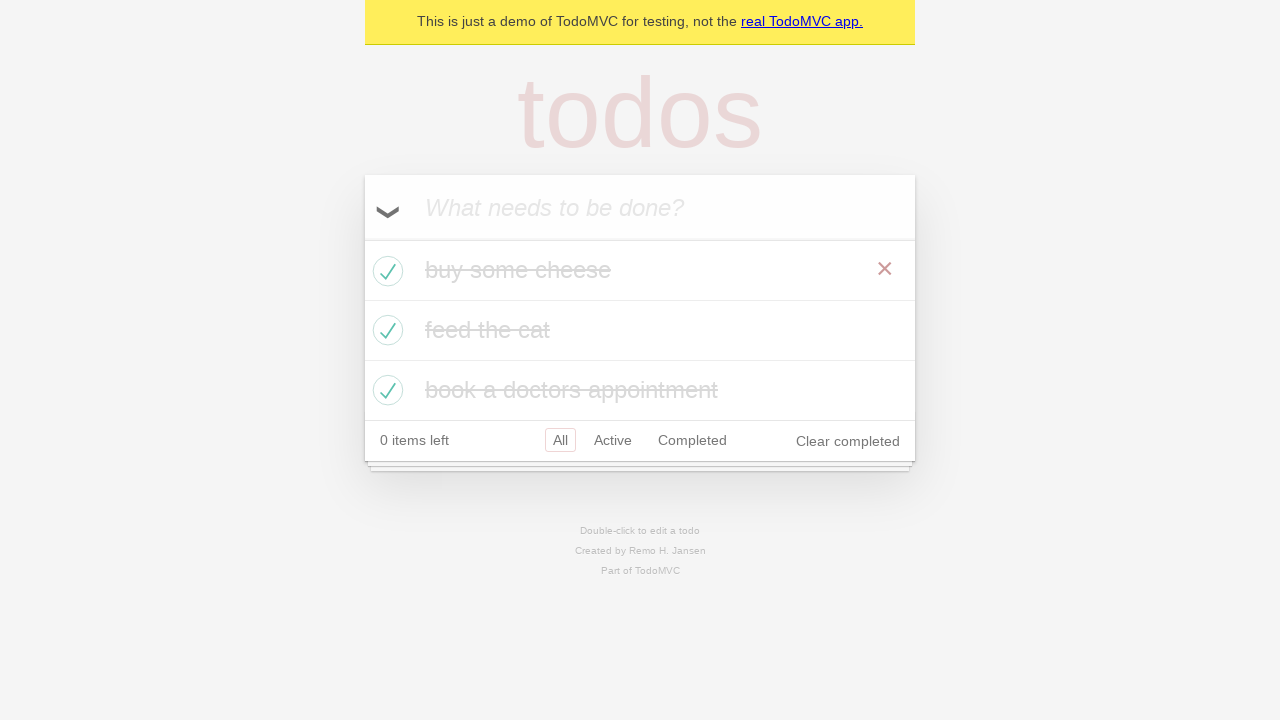